Tests that edits are saved when the edit field loses focus (blur event).

Starting URL: https://demo.playwright.dev/todomvc

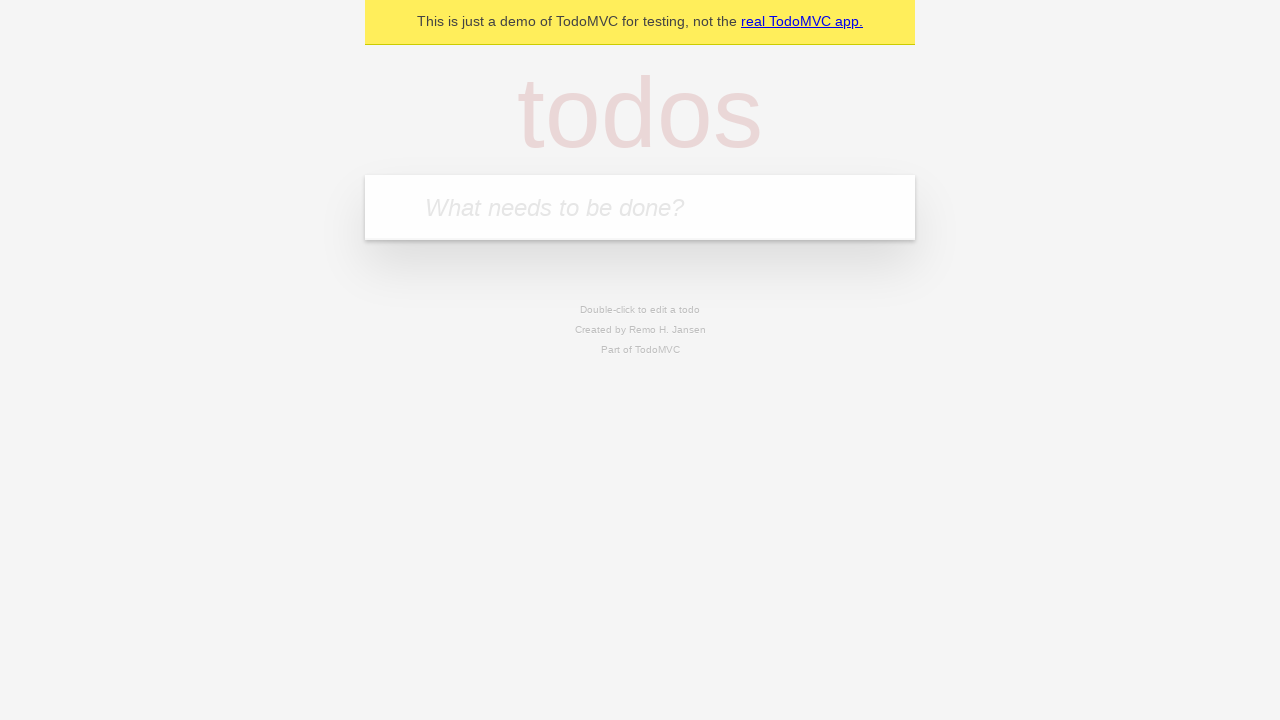

Filled first todo input with 'buy some cheese' on internal:attr=[placeholder="What needs to be done?"i]
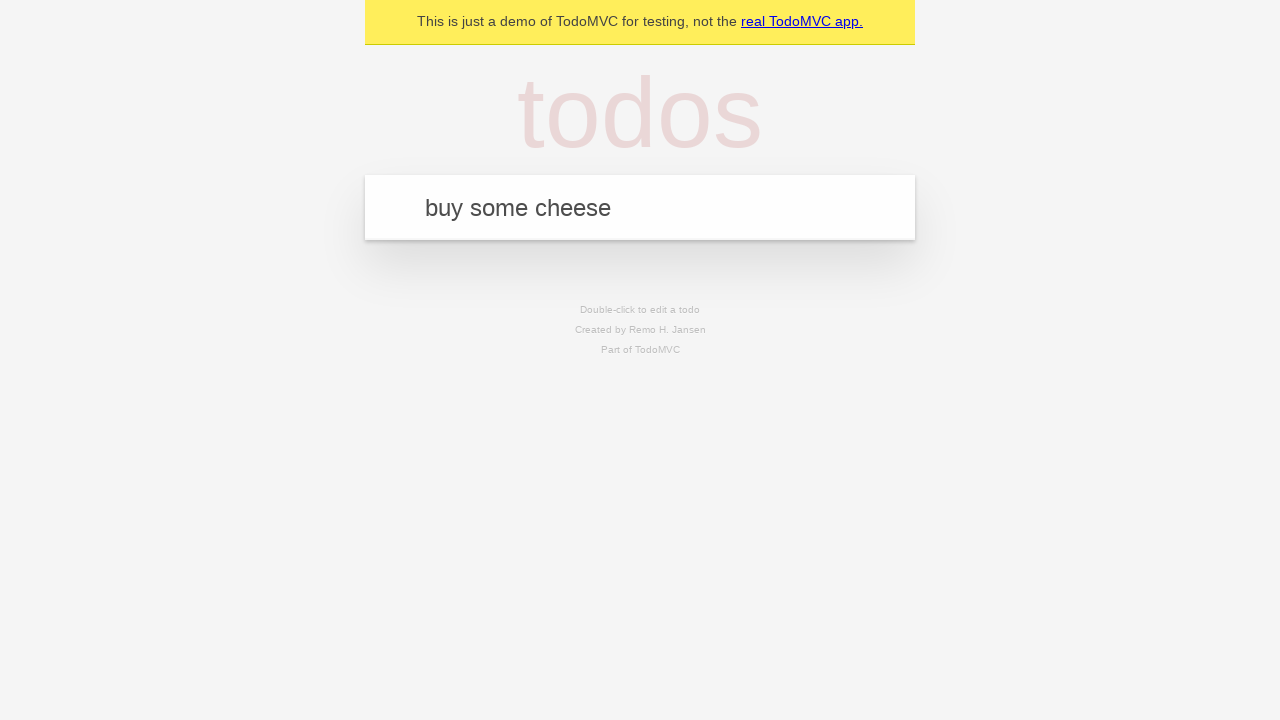

Pressed Enter to create first todo on internal:attr=[placeholder="What needs to be done?"i]
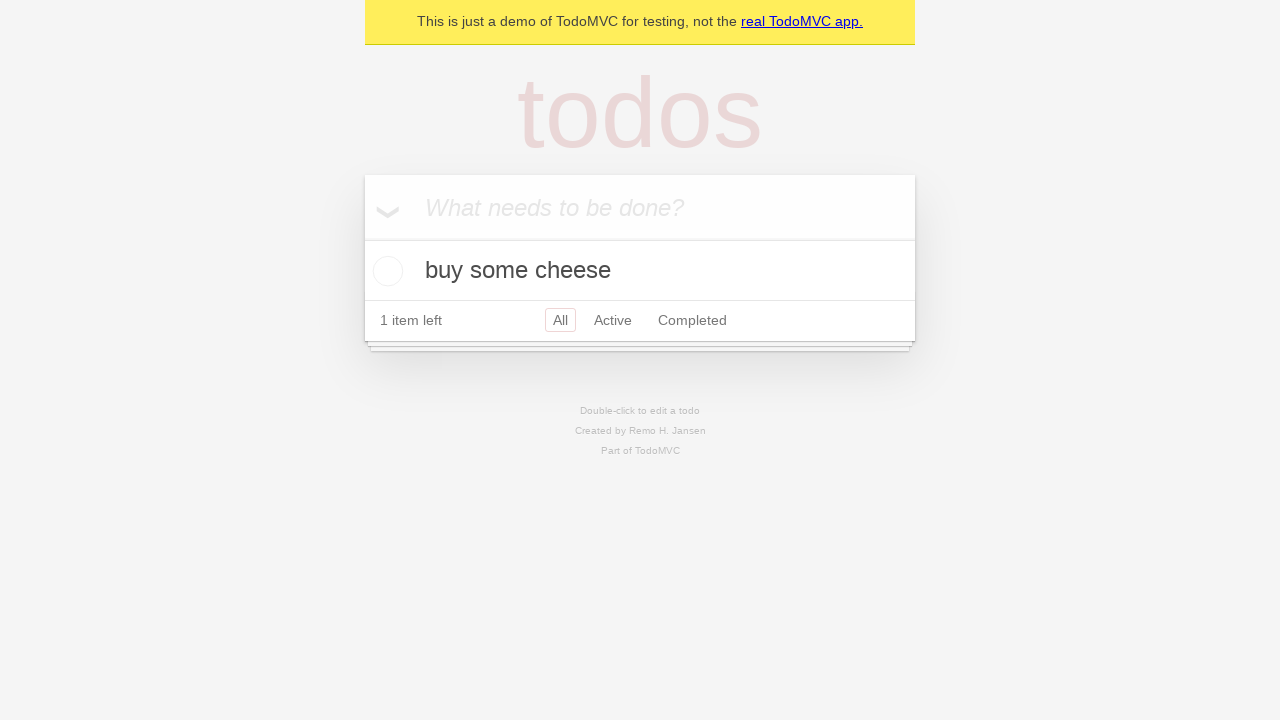

Filled second todo input with 'feed the cat' on internal:attr=[placeholder="What needs to be done?"i]
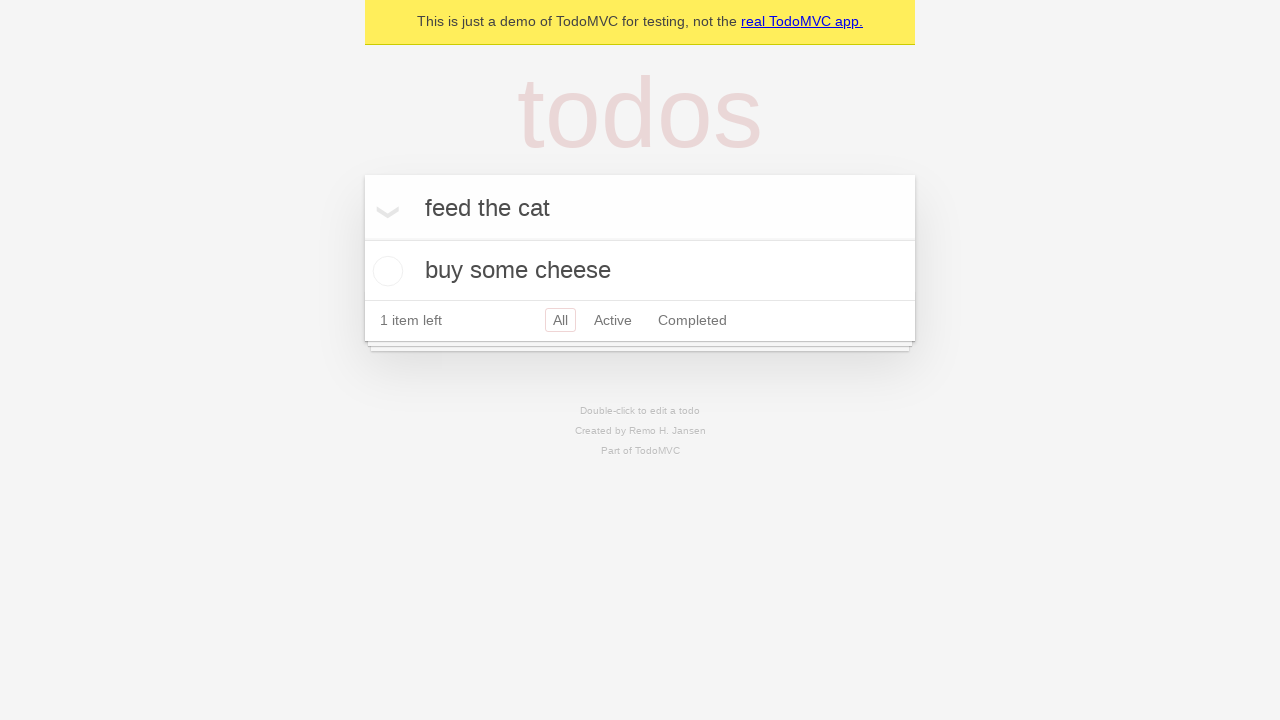

Pressed Enter to create second todo on internal:attr=[placeholder="What needs to be done?"i]
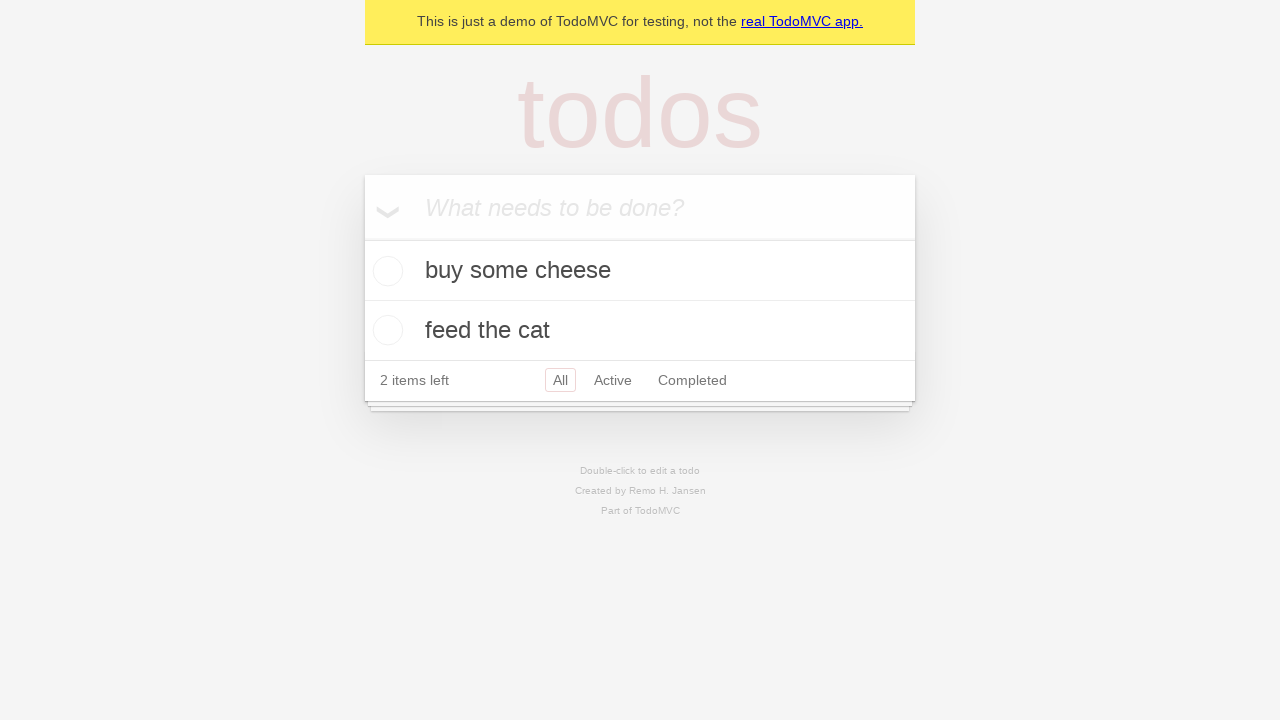

Filled third todo input with 'book a doctors appointment' on internal:attr=[placeholder="What needs to be done?"i]
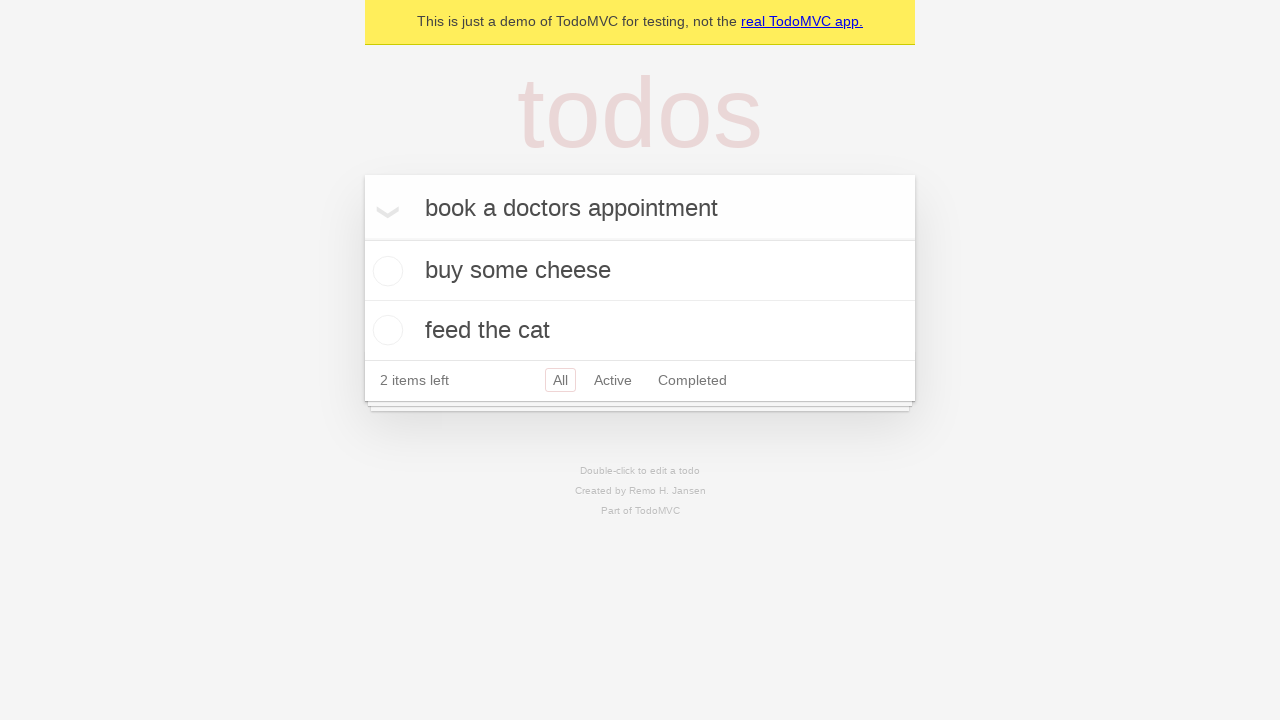

Pressed Enter to create third todo on internal:attr=[placeholder="What needs to be done?"i]
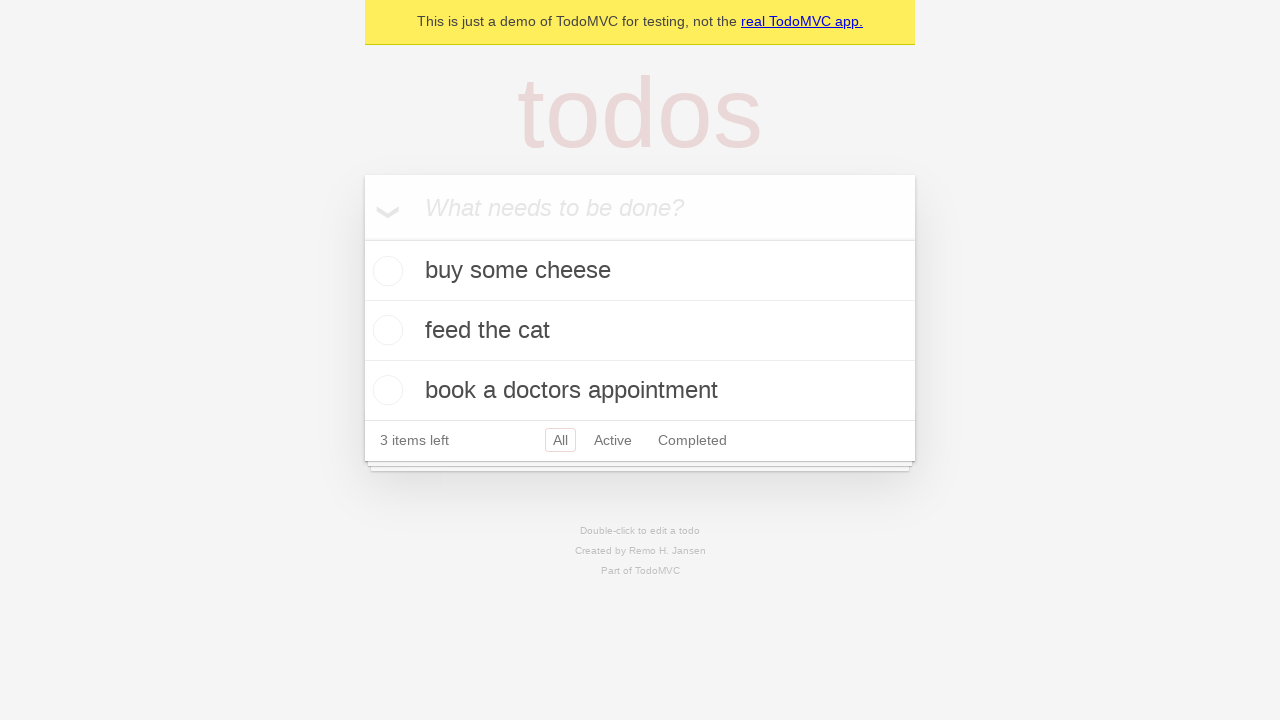

Waited for todo items to load
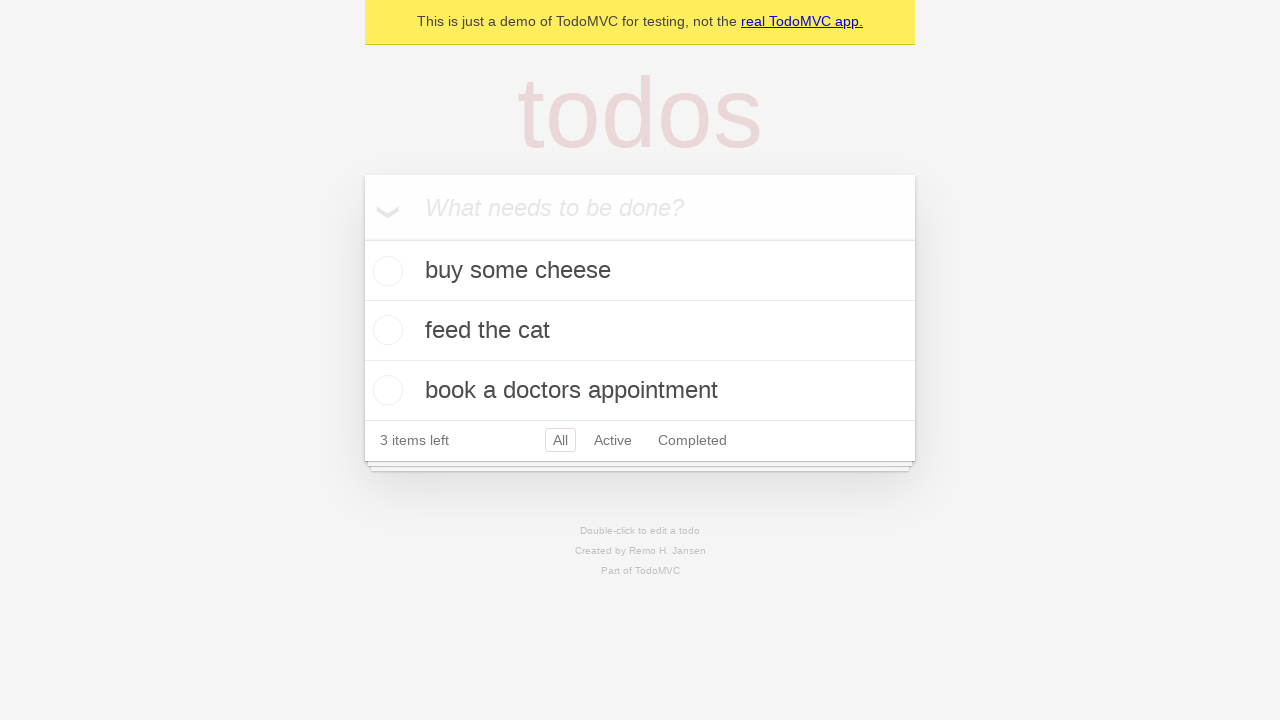

Double-clicked second todo to enter edit mode at (640, 331) on internal:testid=[data-testid="todo-item"s] >> nth=1
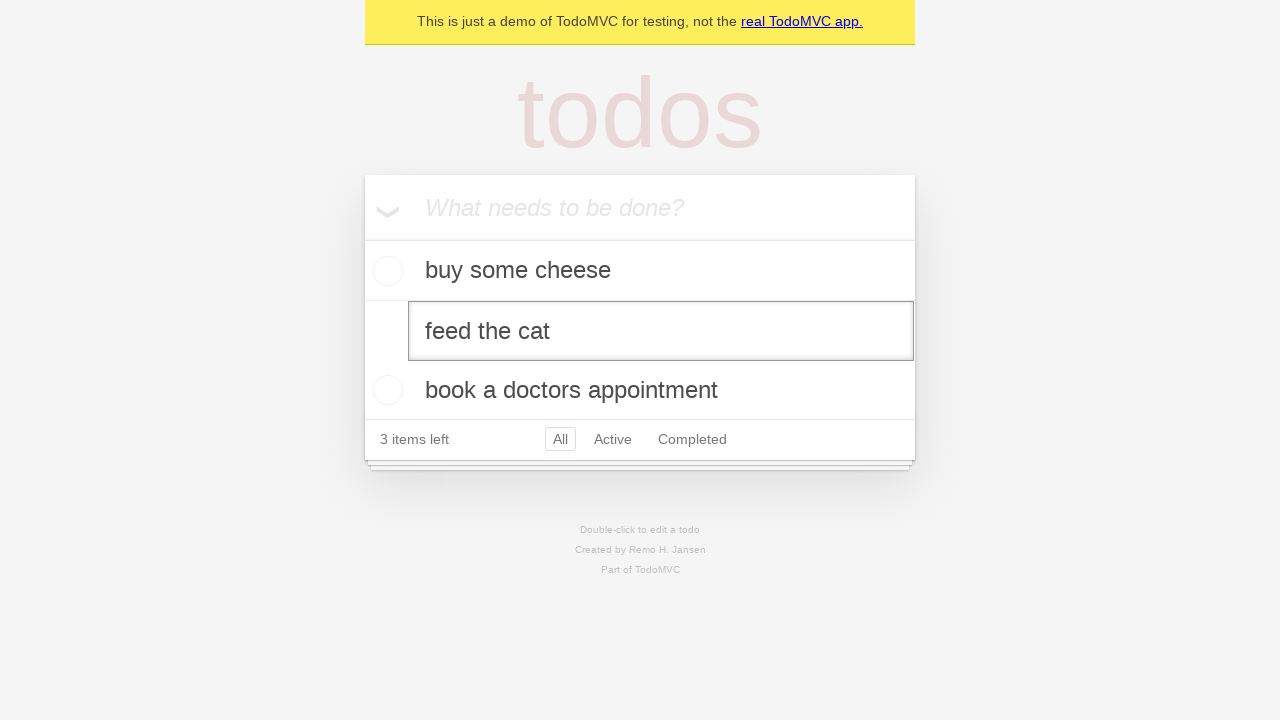

Filled edit field with 'buy some sausages' on internal:testid=[data-testid="todo-item"s] >> nth=1 >> internal:role=textbox[nam
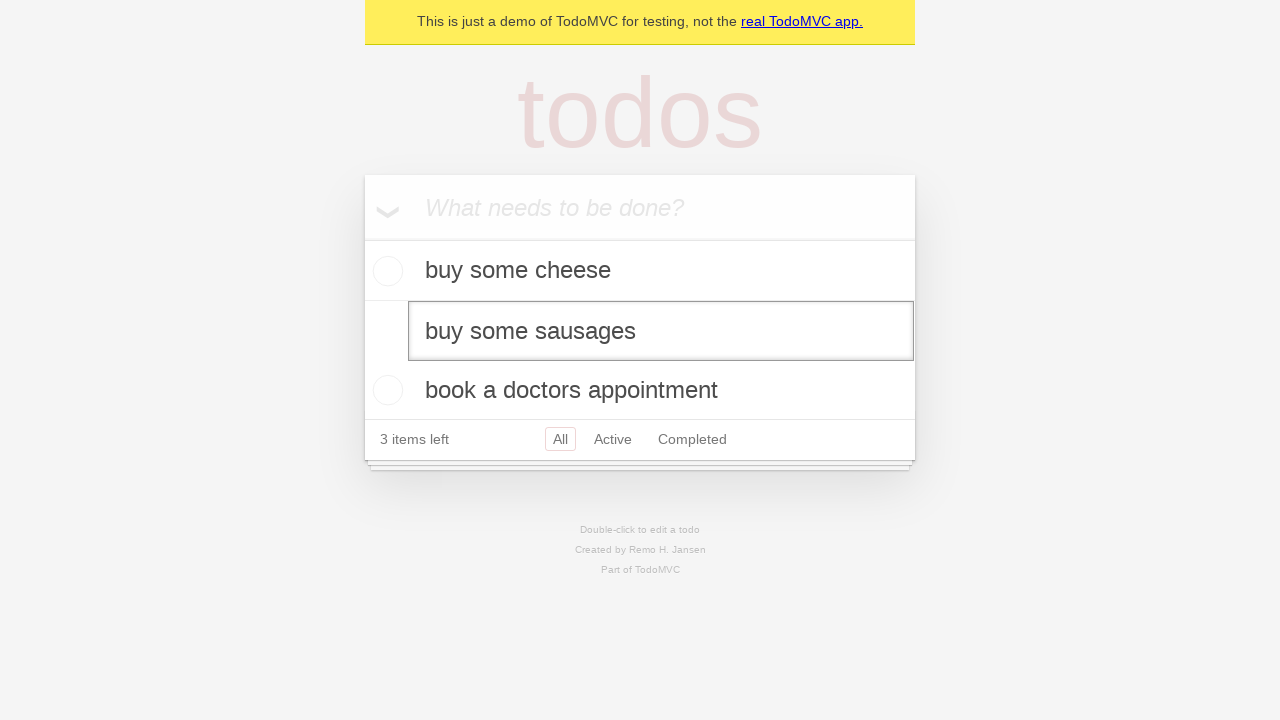

Dispatched blur event to save edits
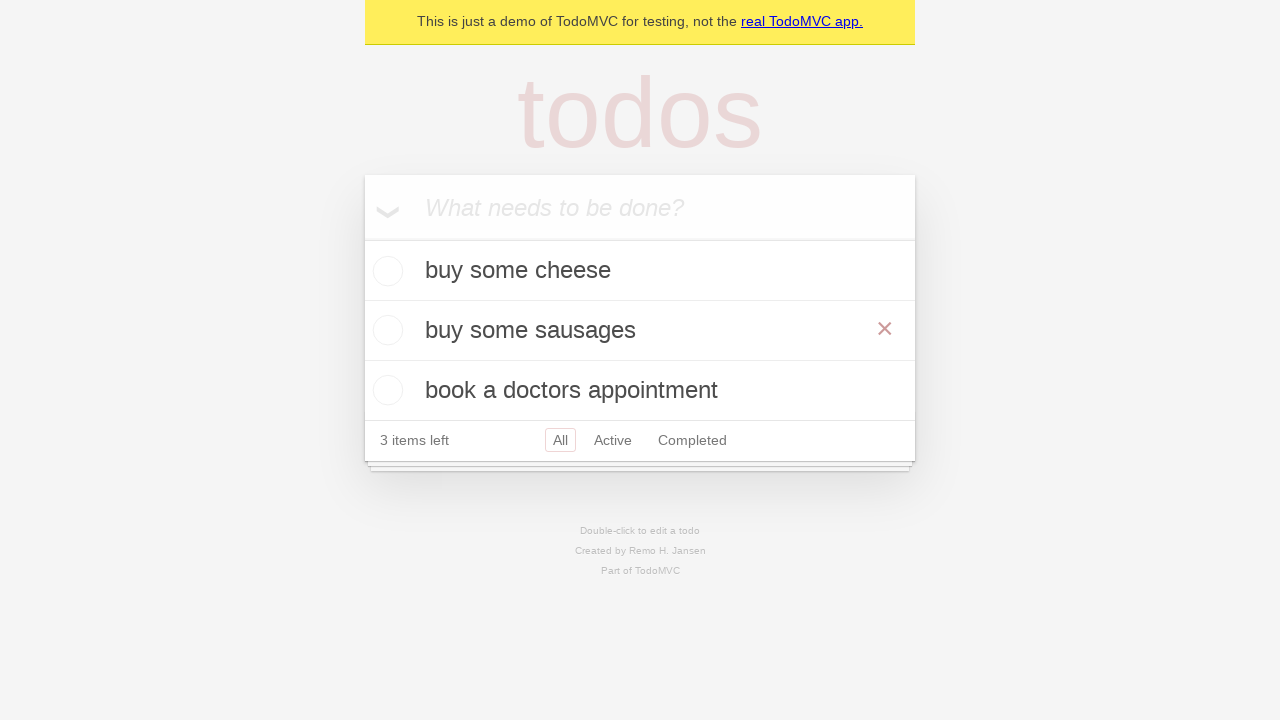

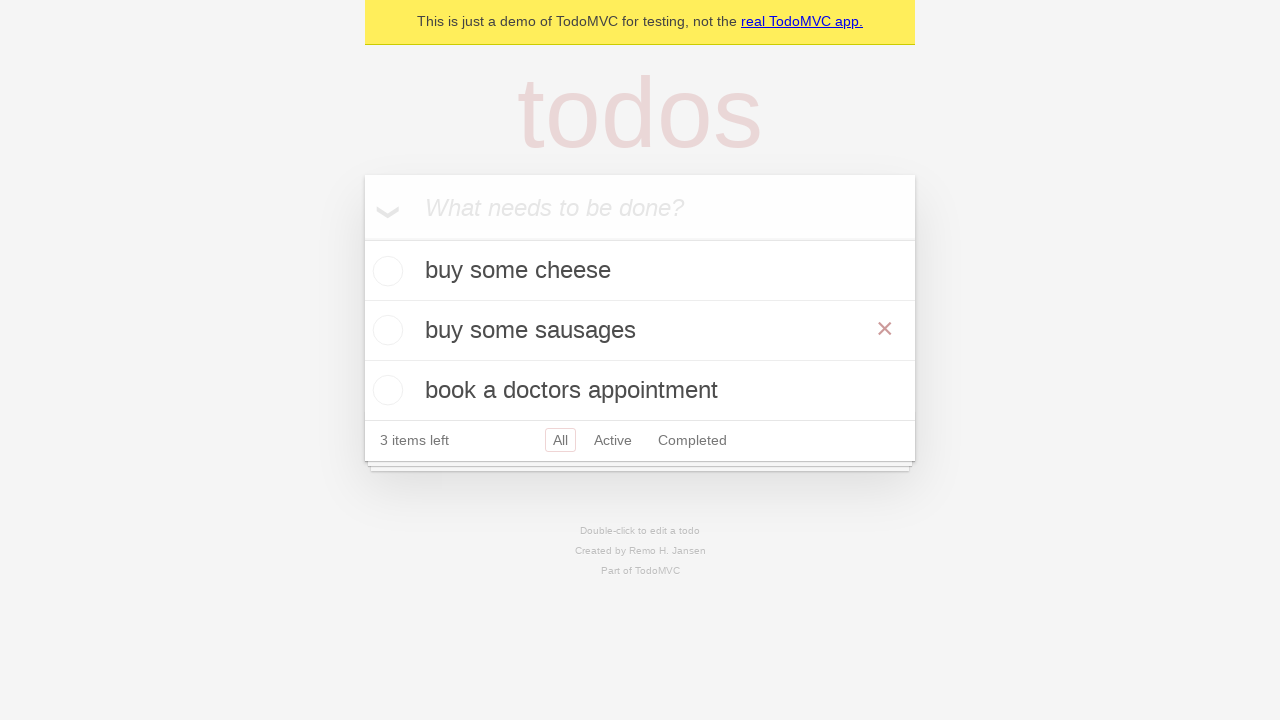